Tests adding a todo item to the sample todo application and verifies it appears in the list.

Starting URL: https://lambdatest.github.io/sample-todo-app/

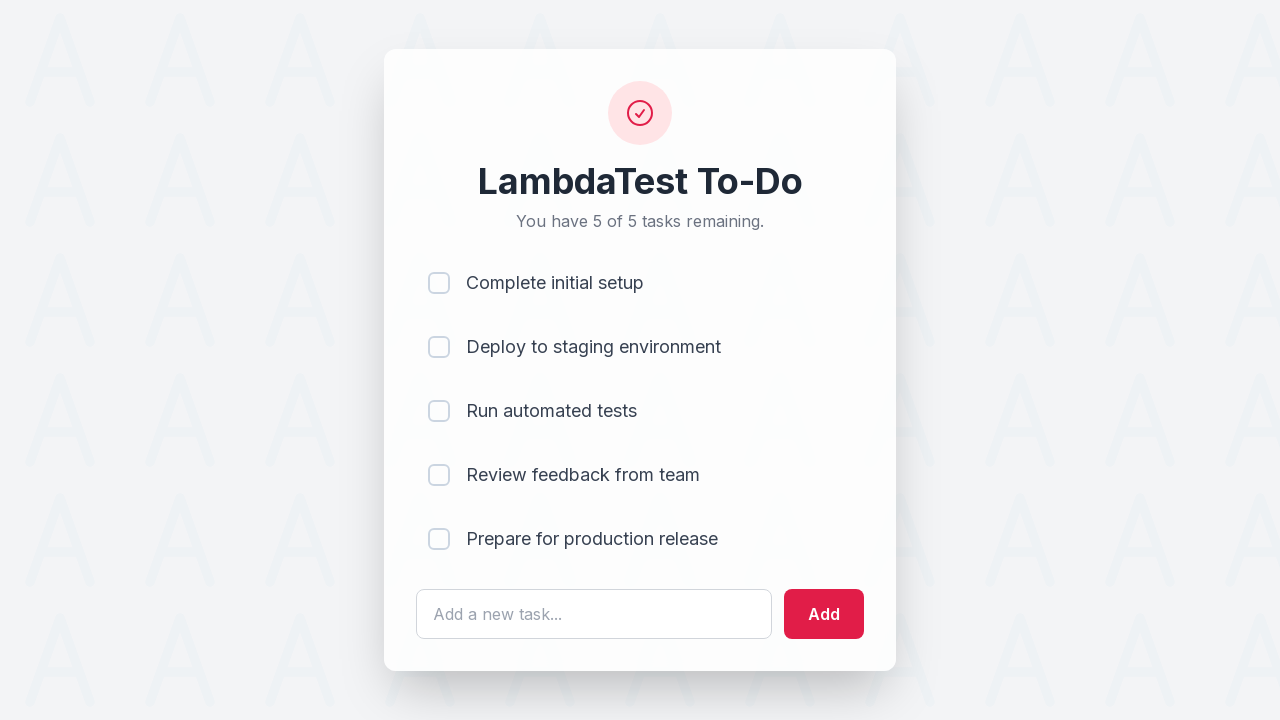

Filled todo input field with 'Review automation framework' on #sampletodotext
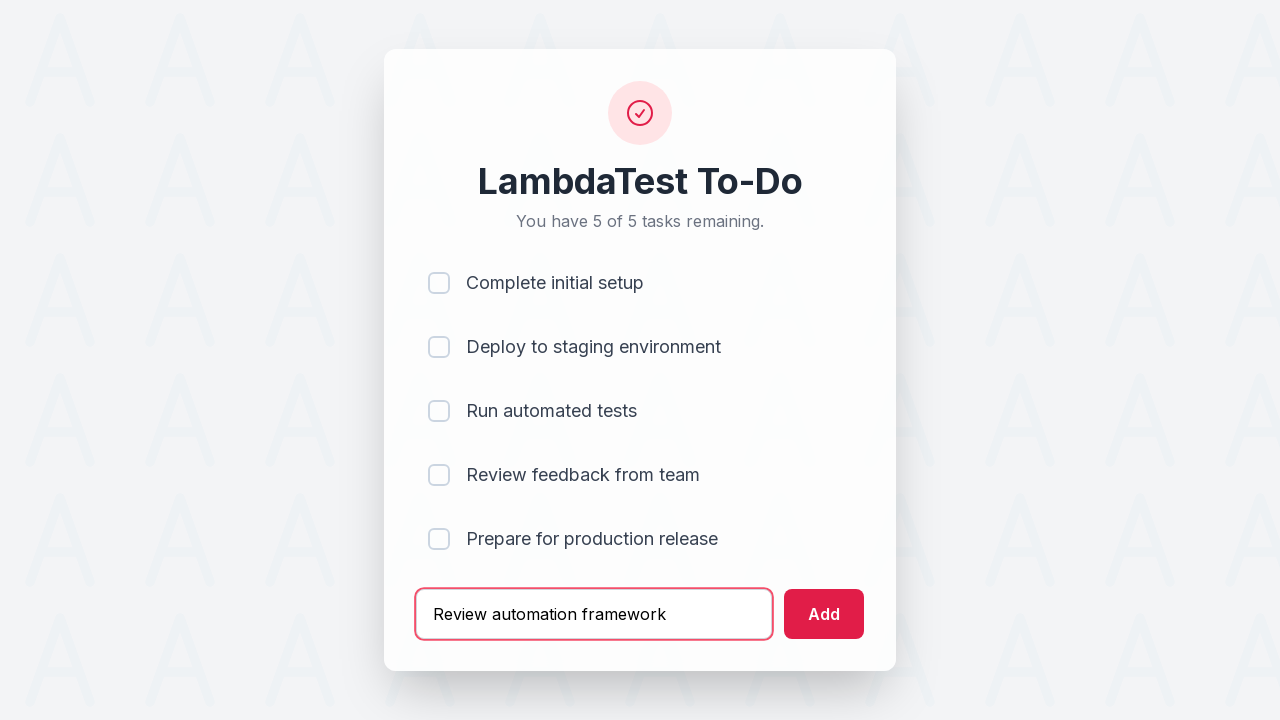

Pressed Enter to submit the new todo item on #sampletodotext
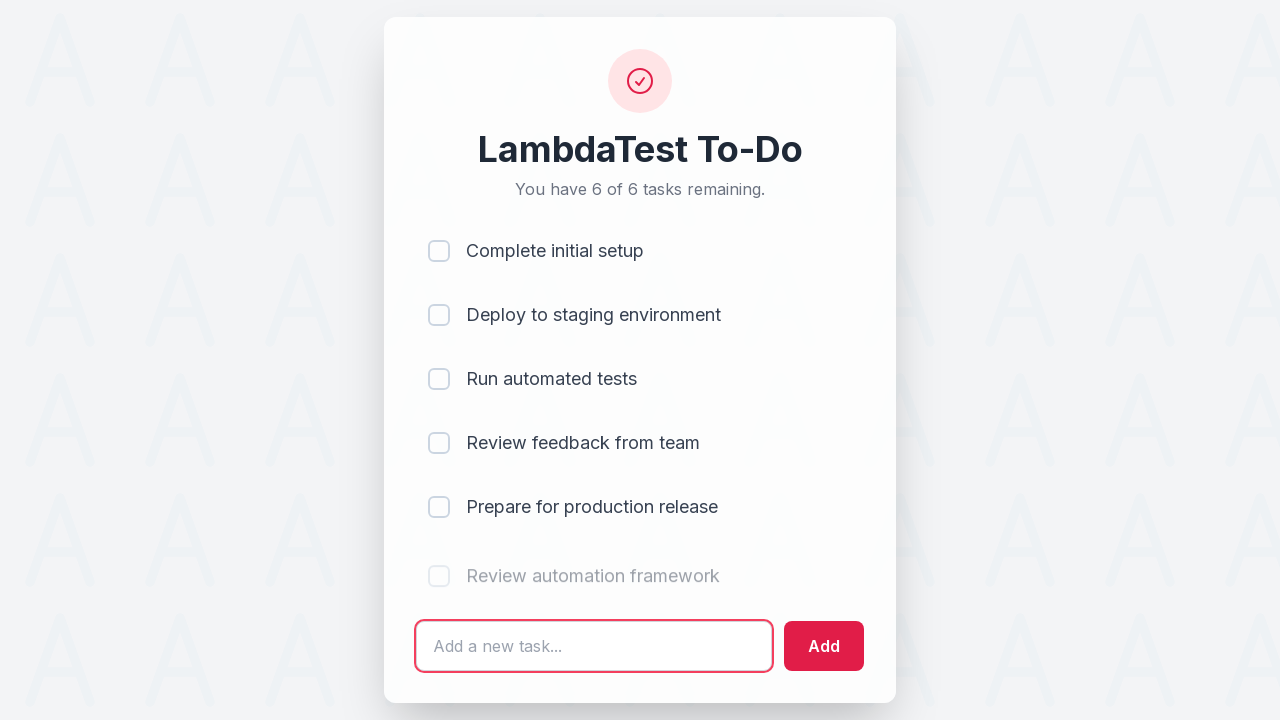

New todo item appeared in the list
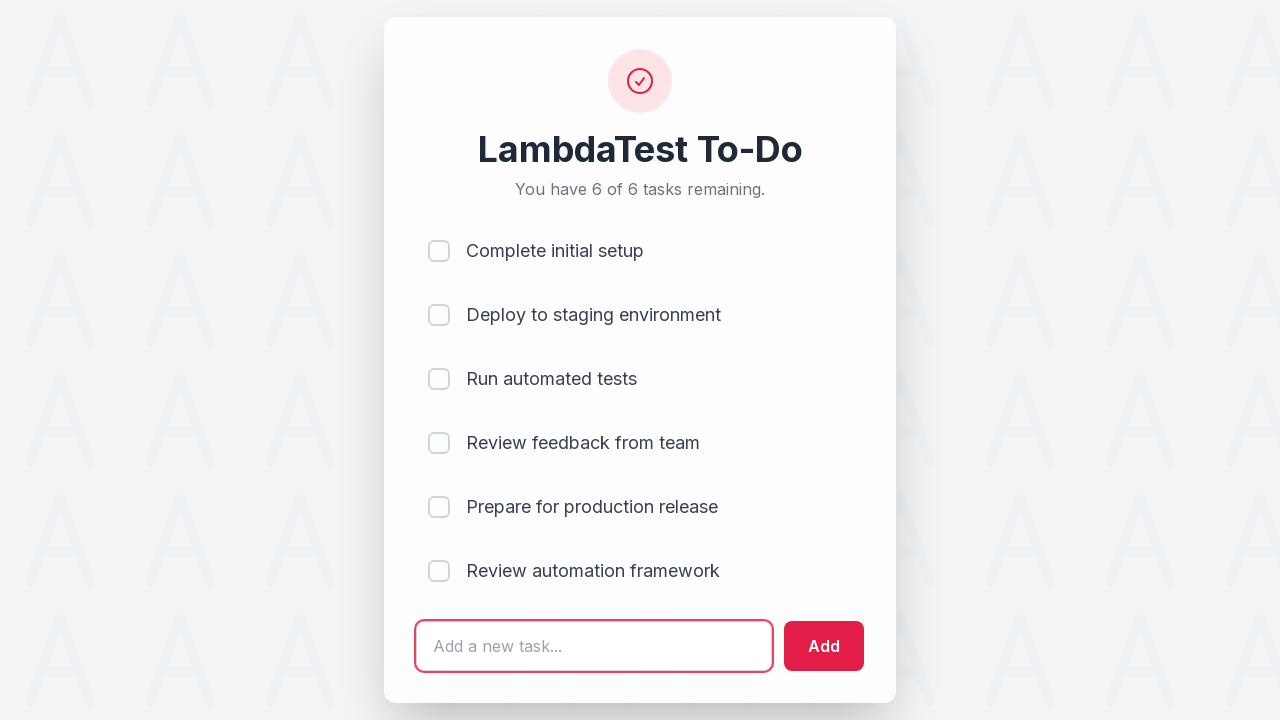

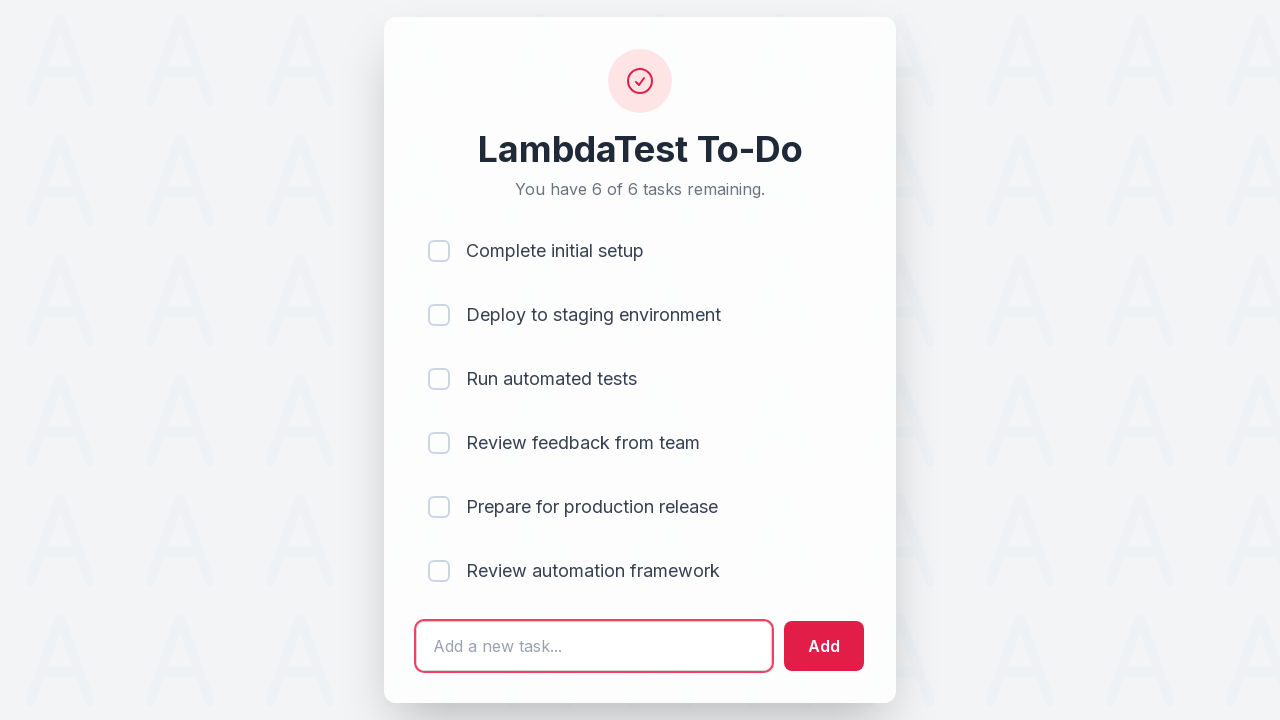